Tests a redirect flow where clicking a button opens a new tab with a mathematical calculation form that needs to be solved and submitted

Starting URL: http://suninjuly.github.io/redirect_accept.html

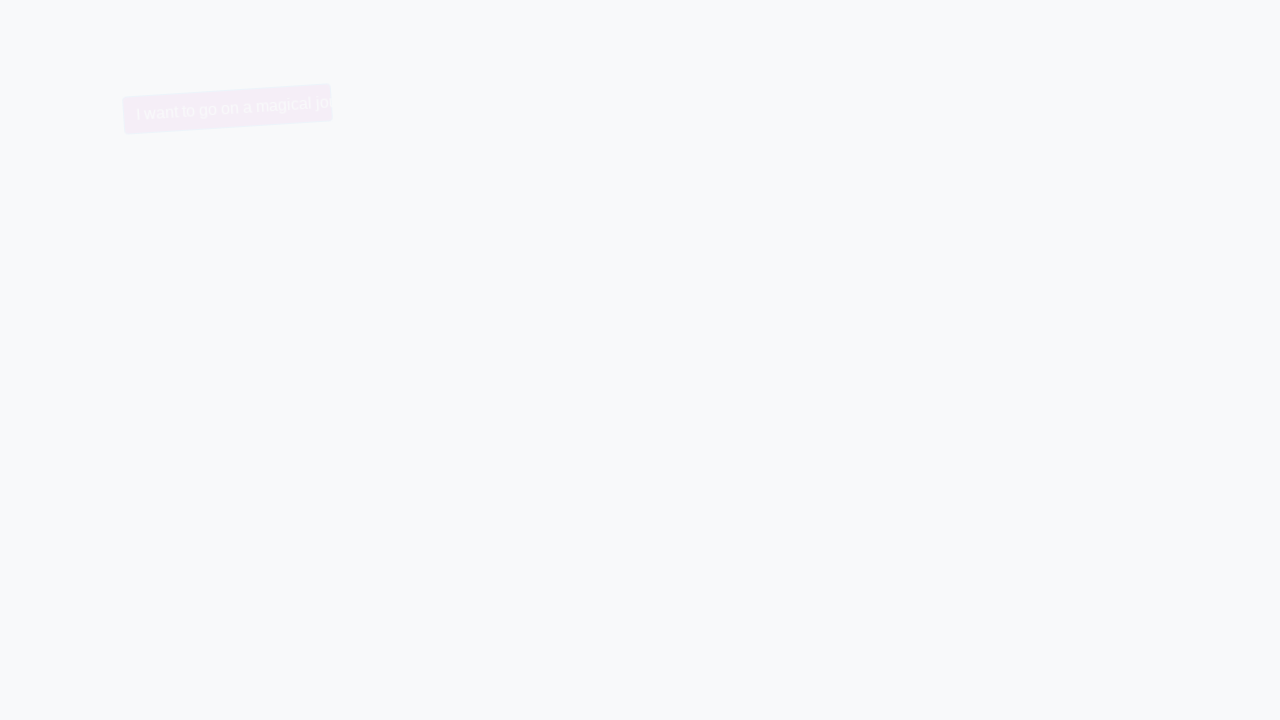

Removed trollface animation class from button
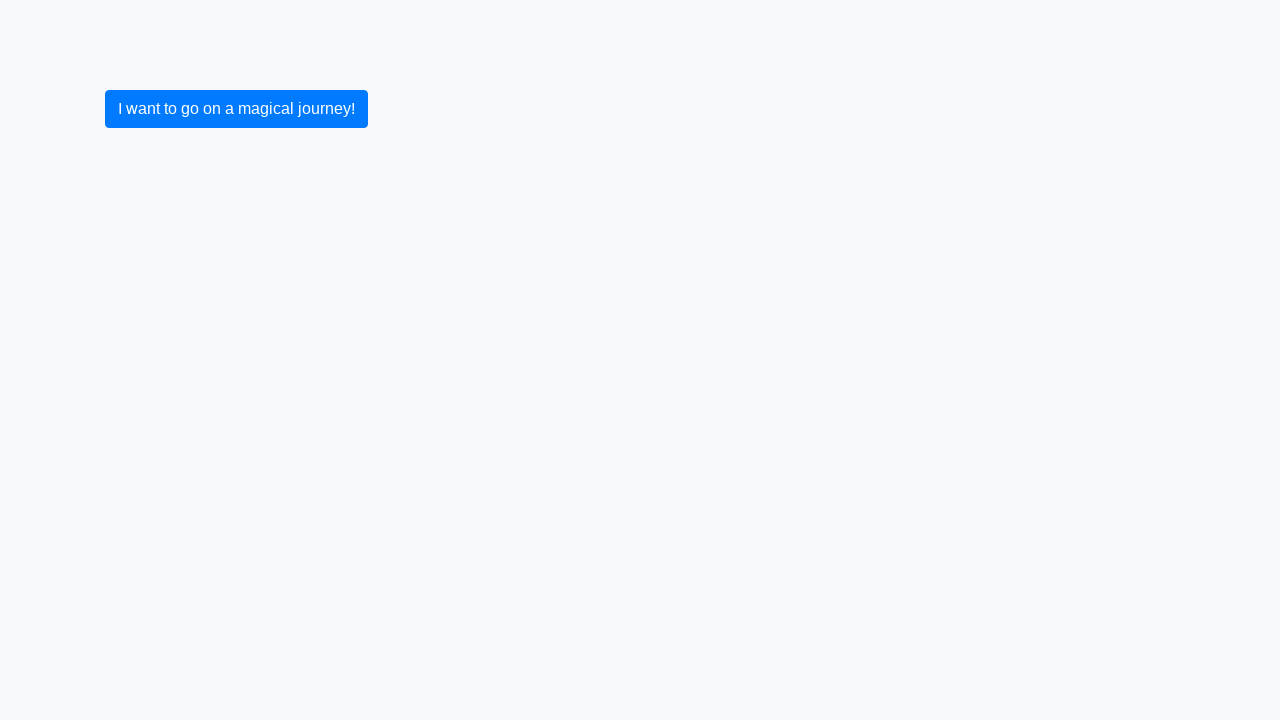

Clicked button to trigger redirect and open new tab at (236, 109) on button.btn
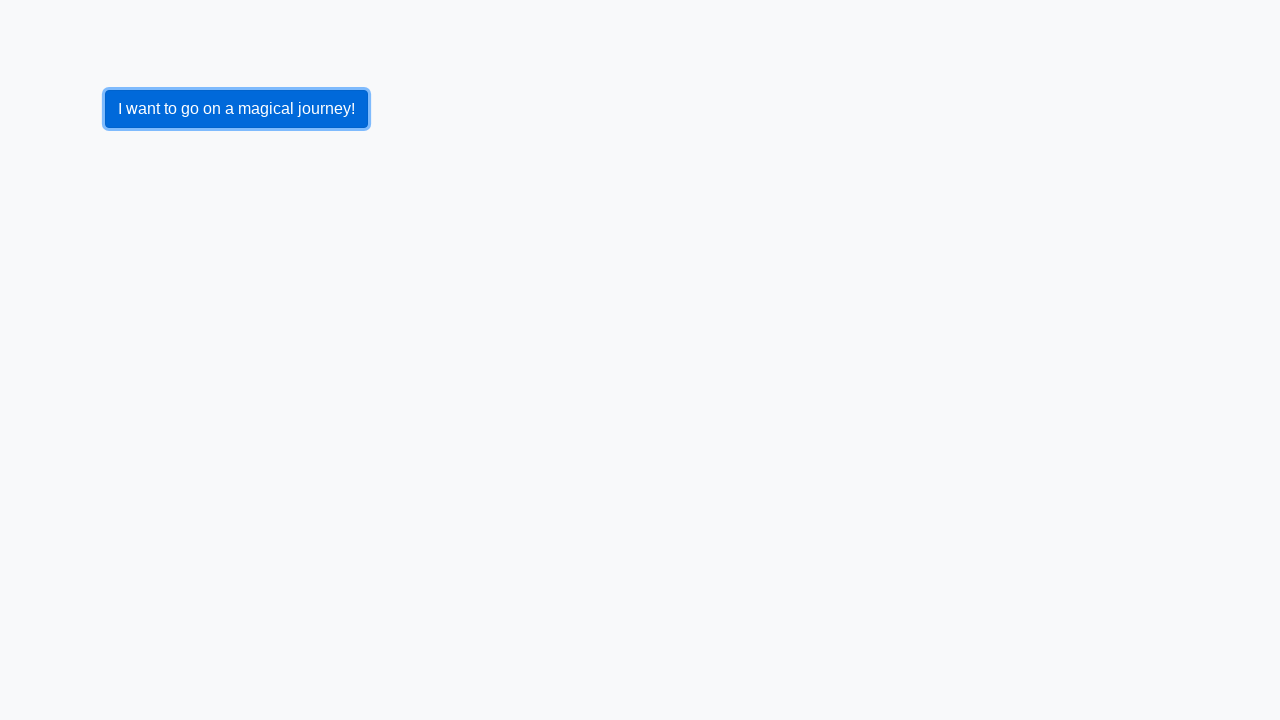

Waited 1 second for new tab to open
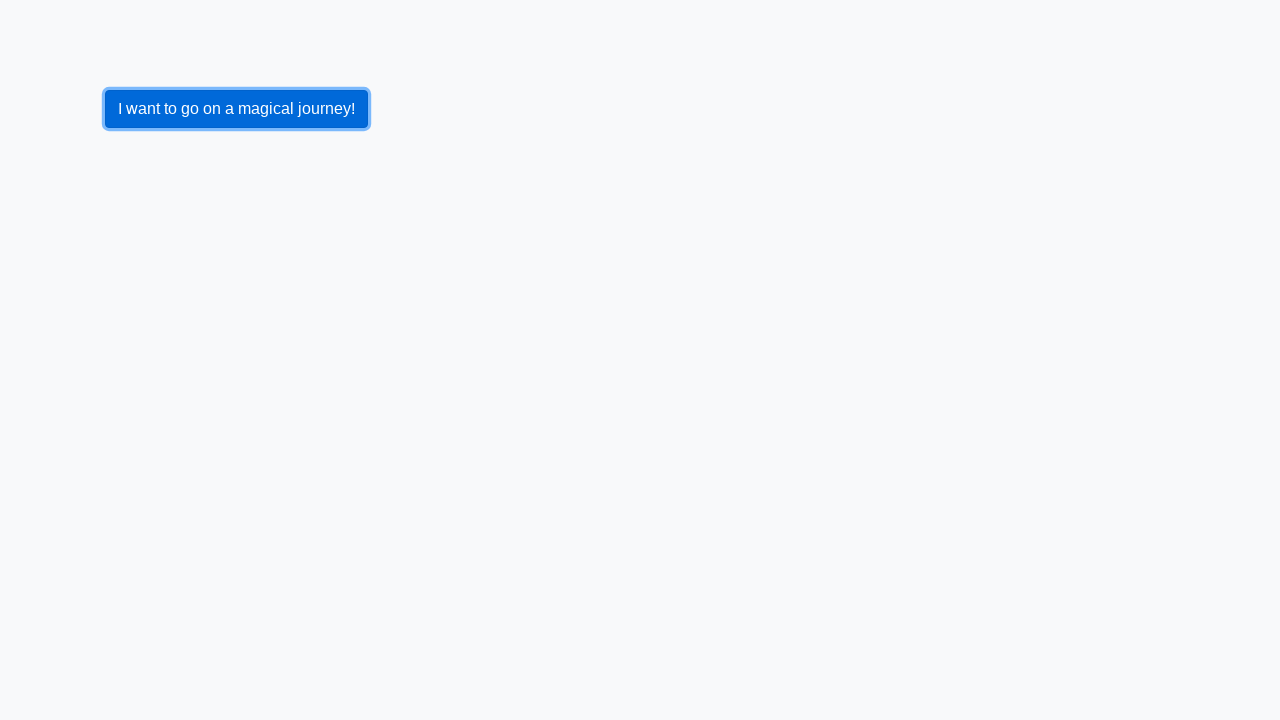

Switched to newly opened tab
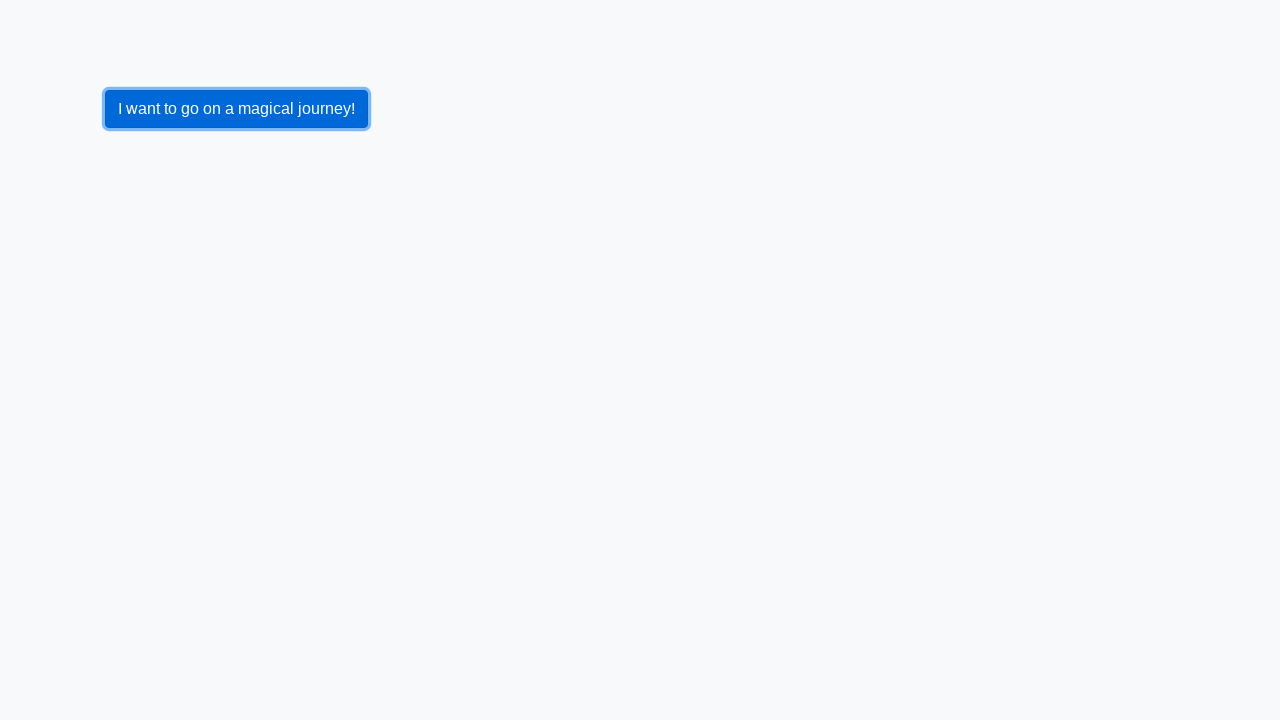

Retrieved x value from input_value element: 539
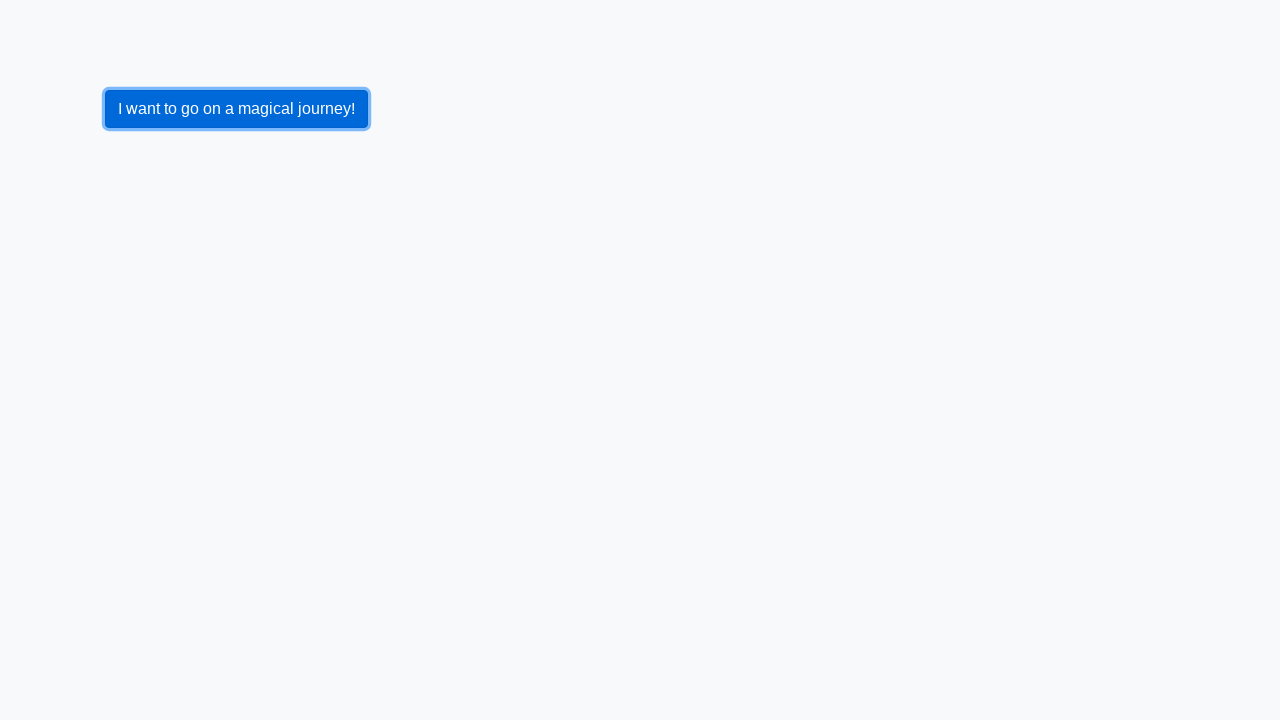

Calculated answer using mathematical formula: 2.461205890342677
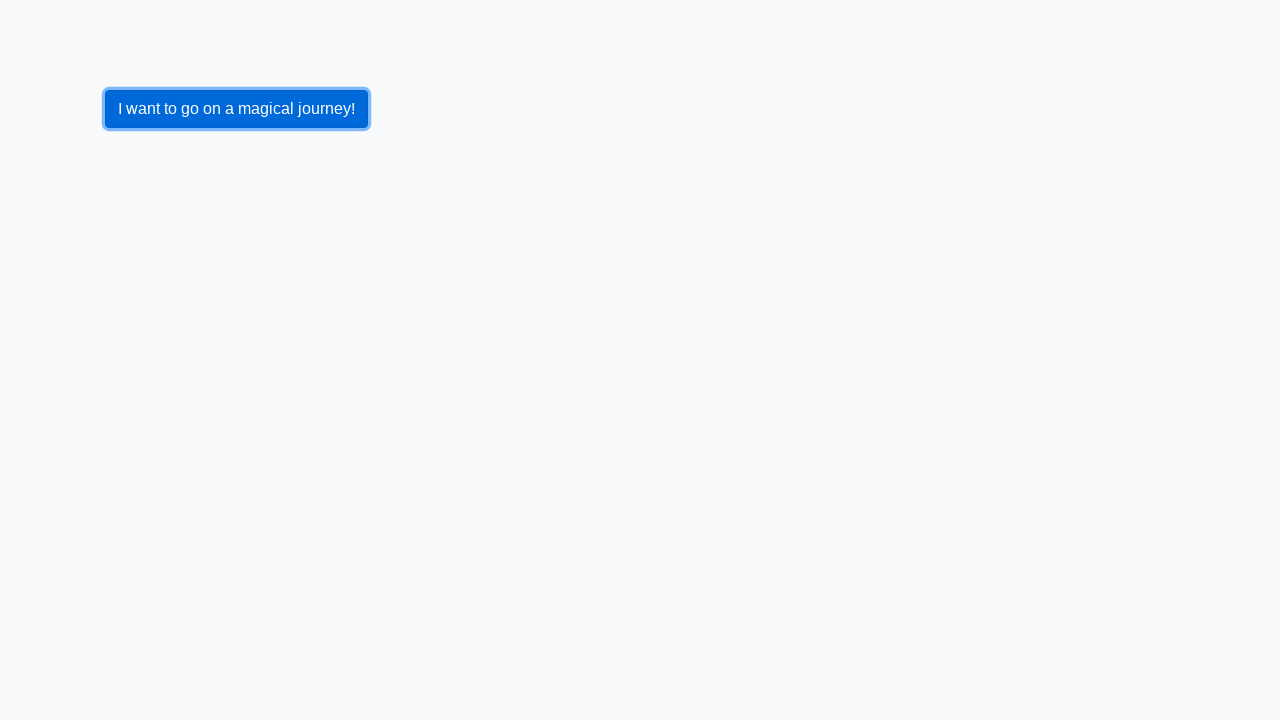

Filled answer field with calculated value: 2.461205890342677 on #answer
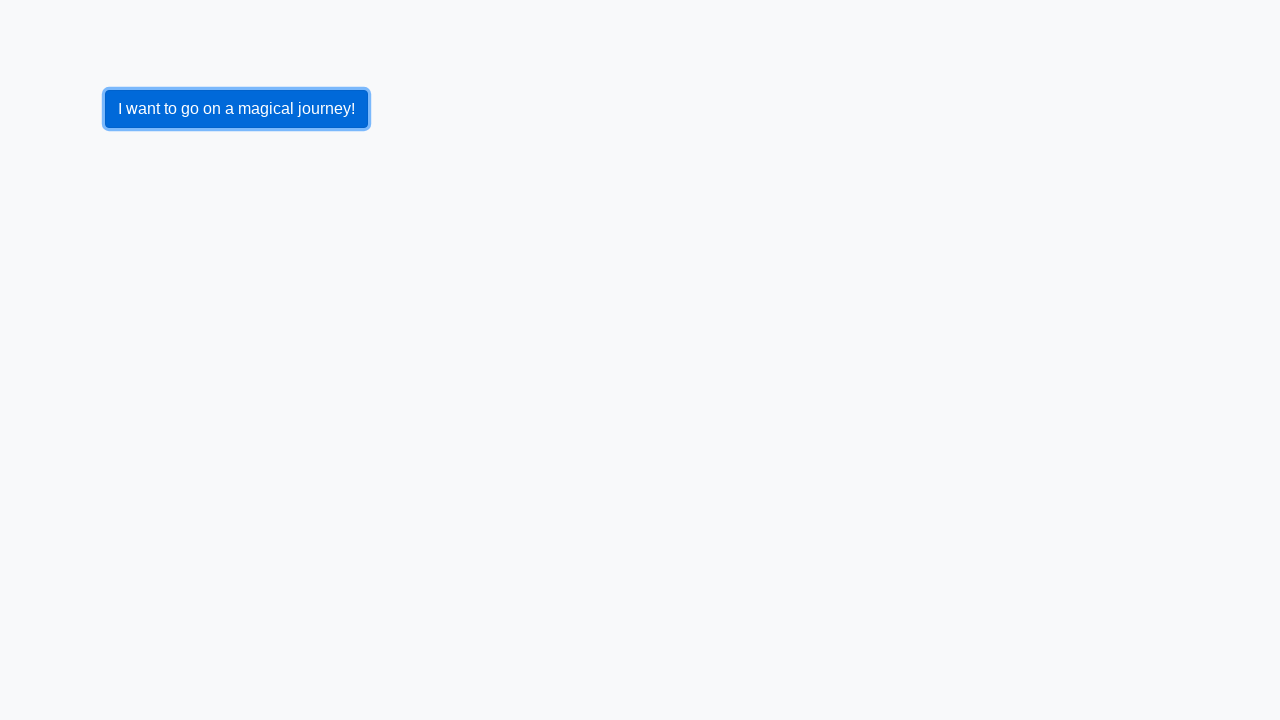

Clicked submit button to submit the form at (143, 368) on button.btn
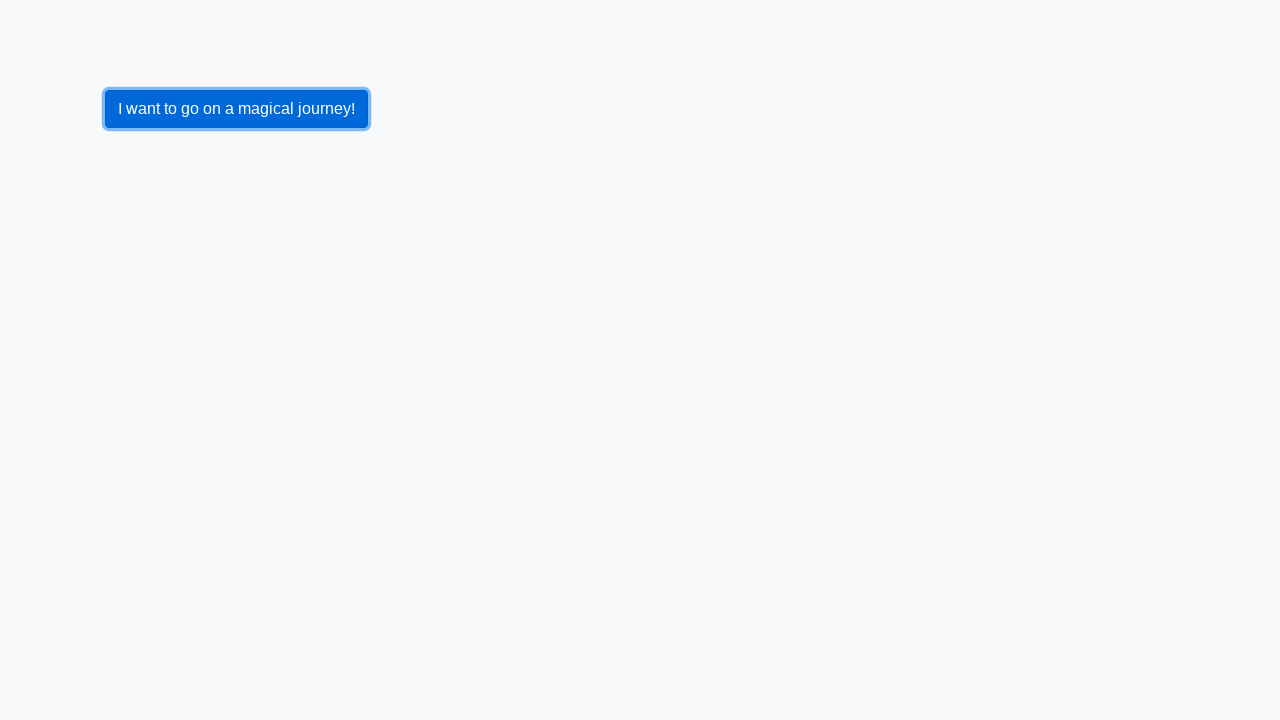

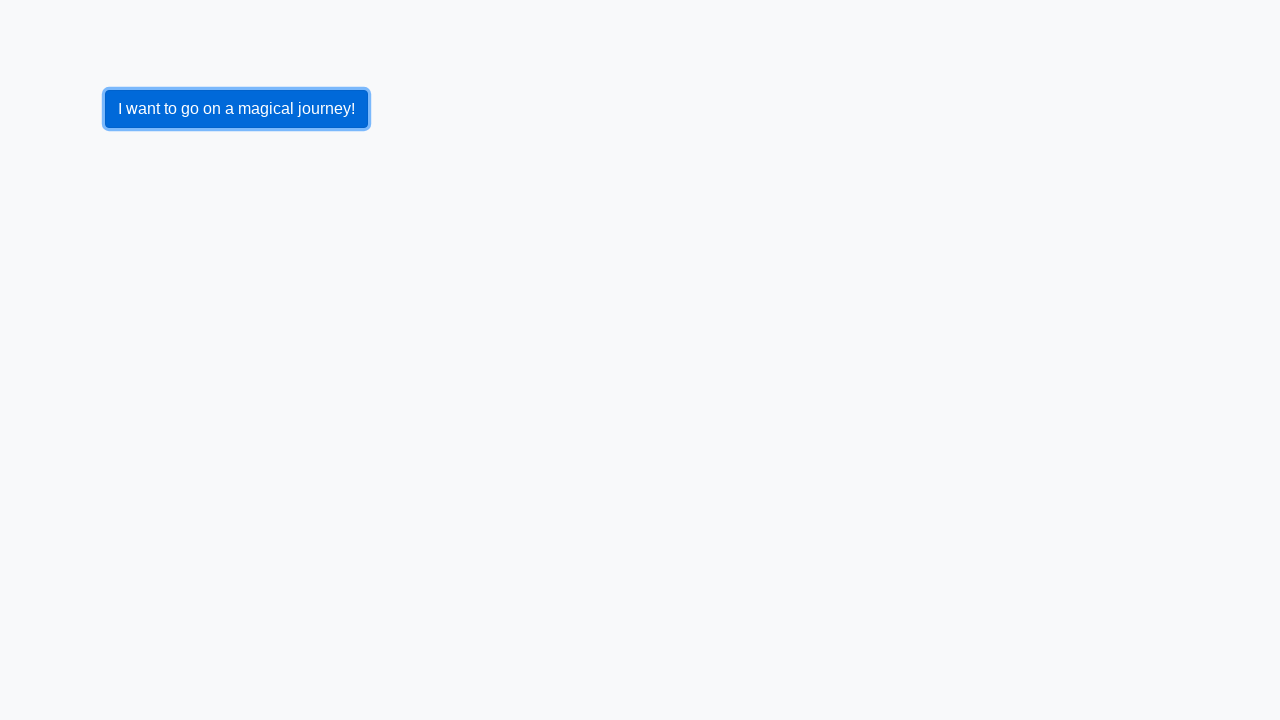